Tests that entering a non-numeric value in the second input field displays an appropriate error message

Starting URL: https://testsheepnz.github.io/BasicCalculator.html

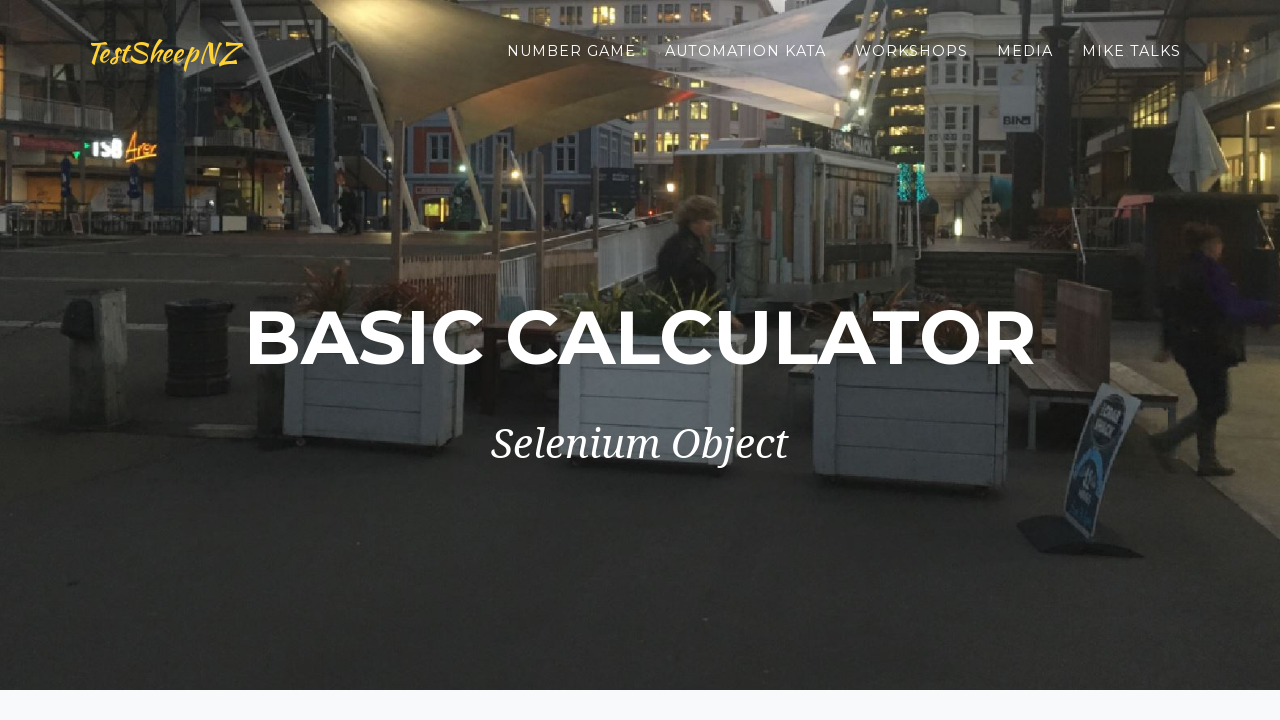

Navigated to BasicCalculator page
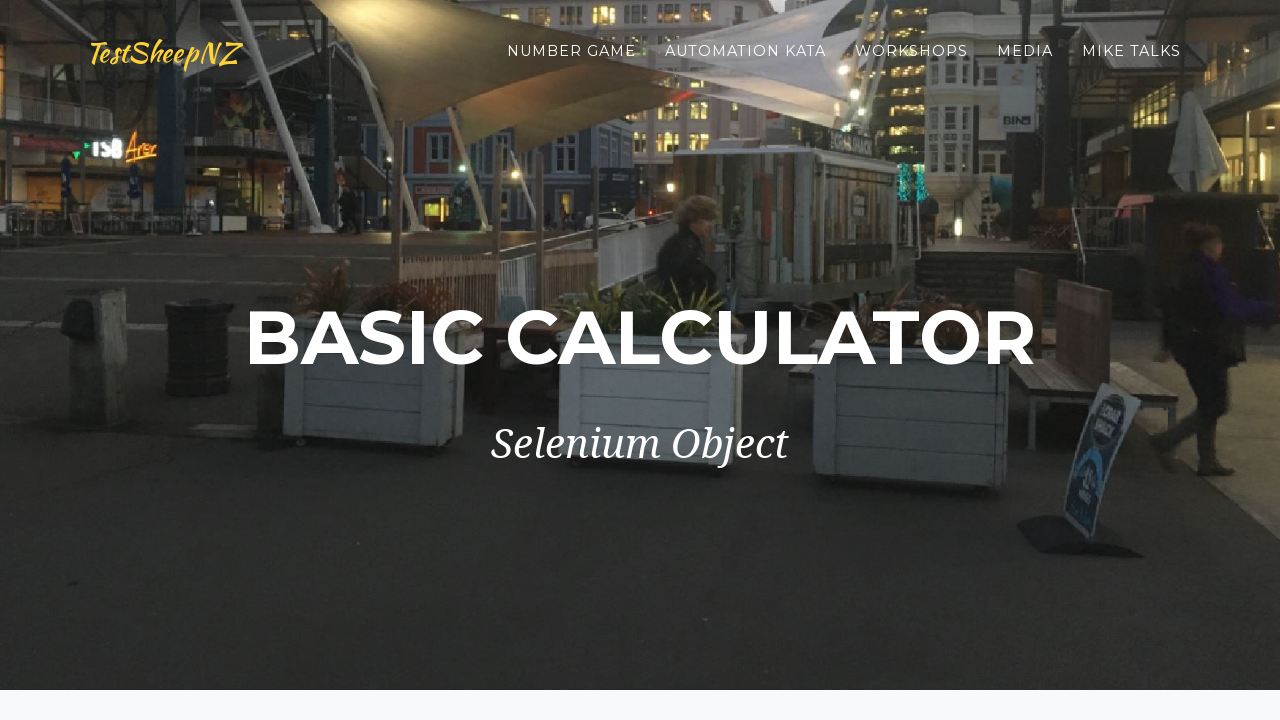

Entered non-numeric value 'adiós' in second input field on #number2Field
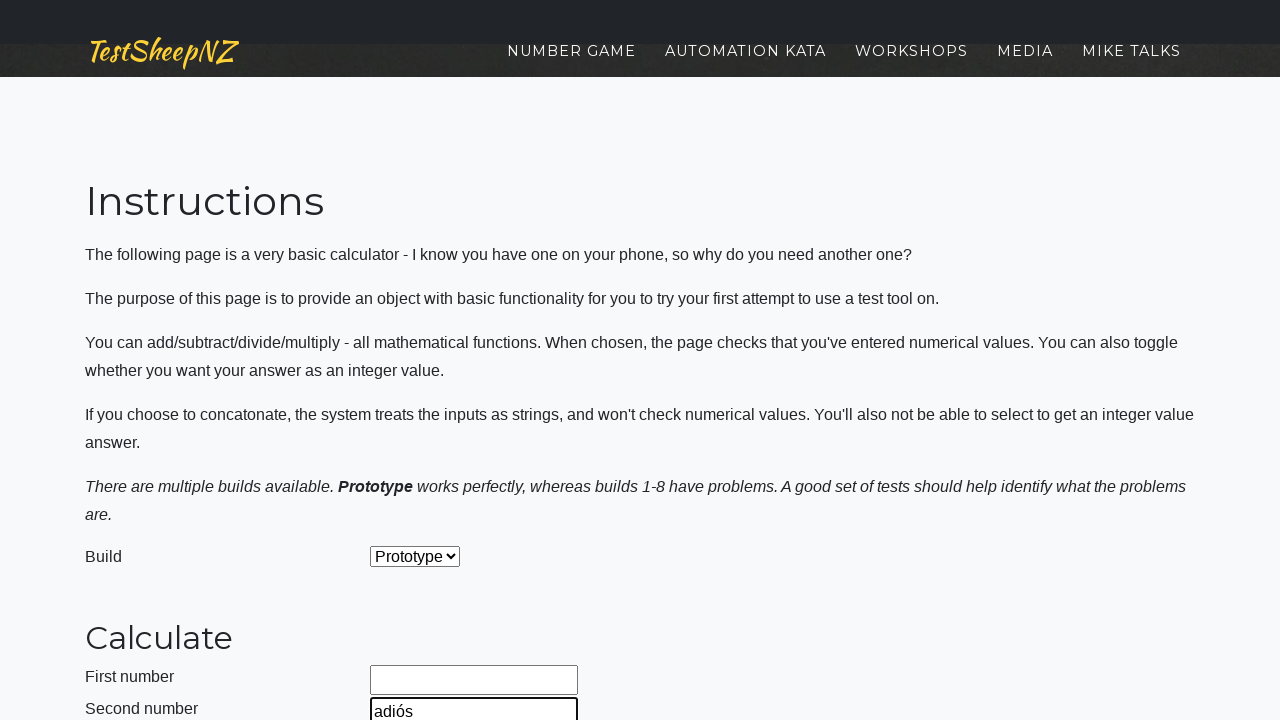

Clicked calculate button at (422, 361) on #calculateButton
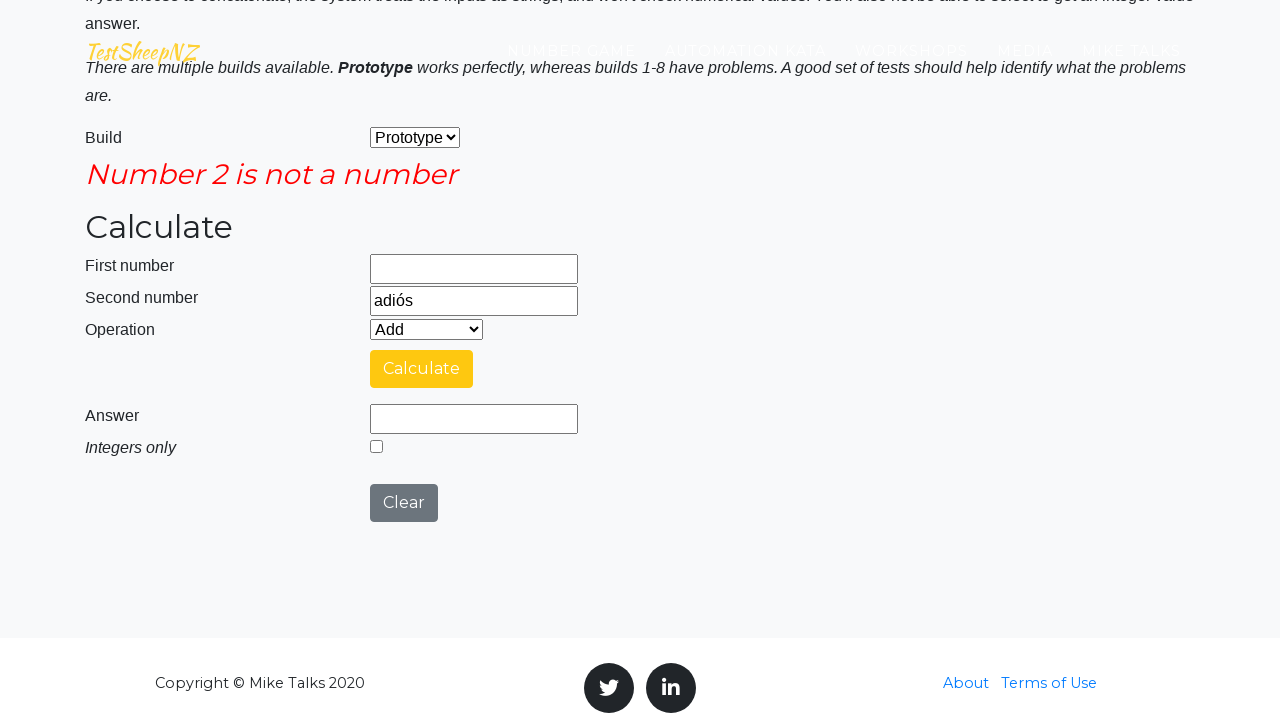

Located error message field
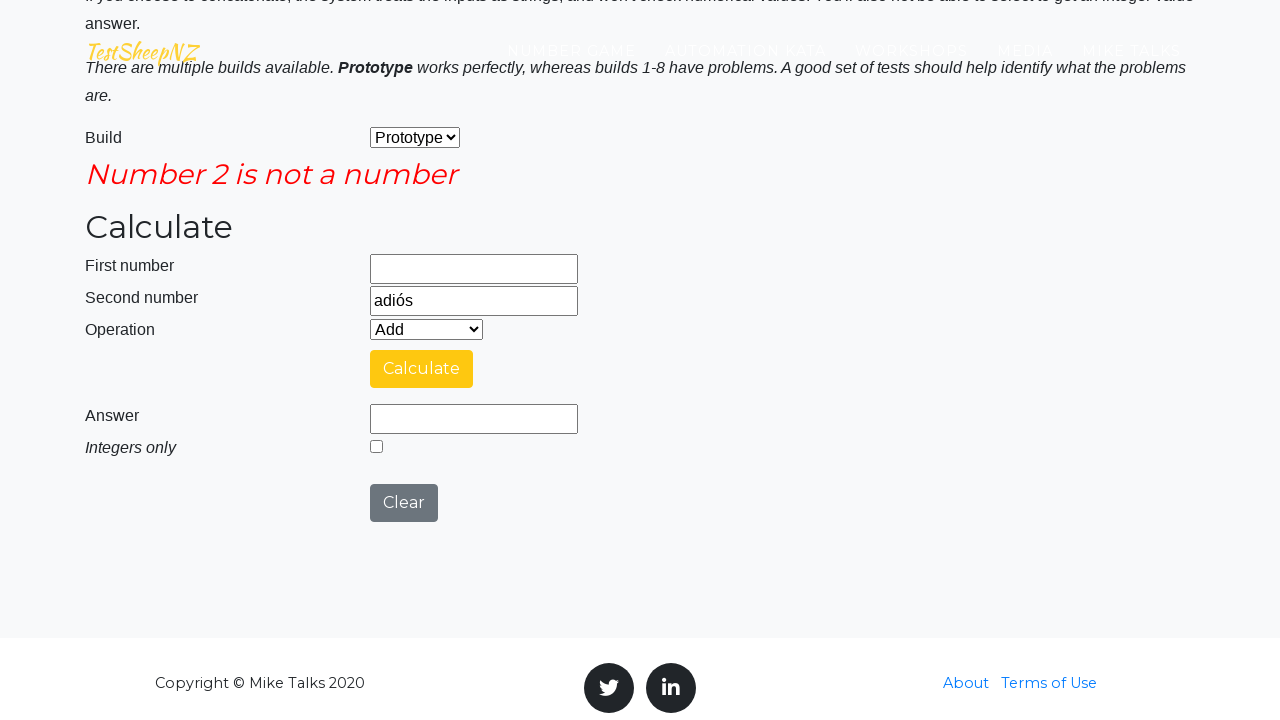

Verified error message text is 'Number 2 is not a number'
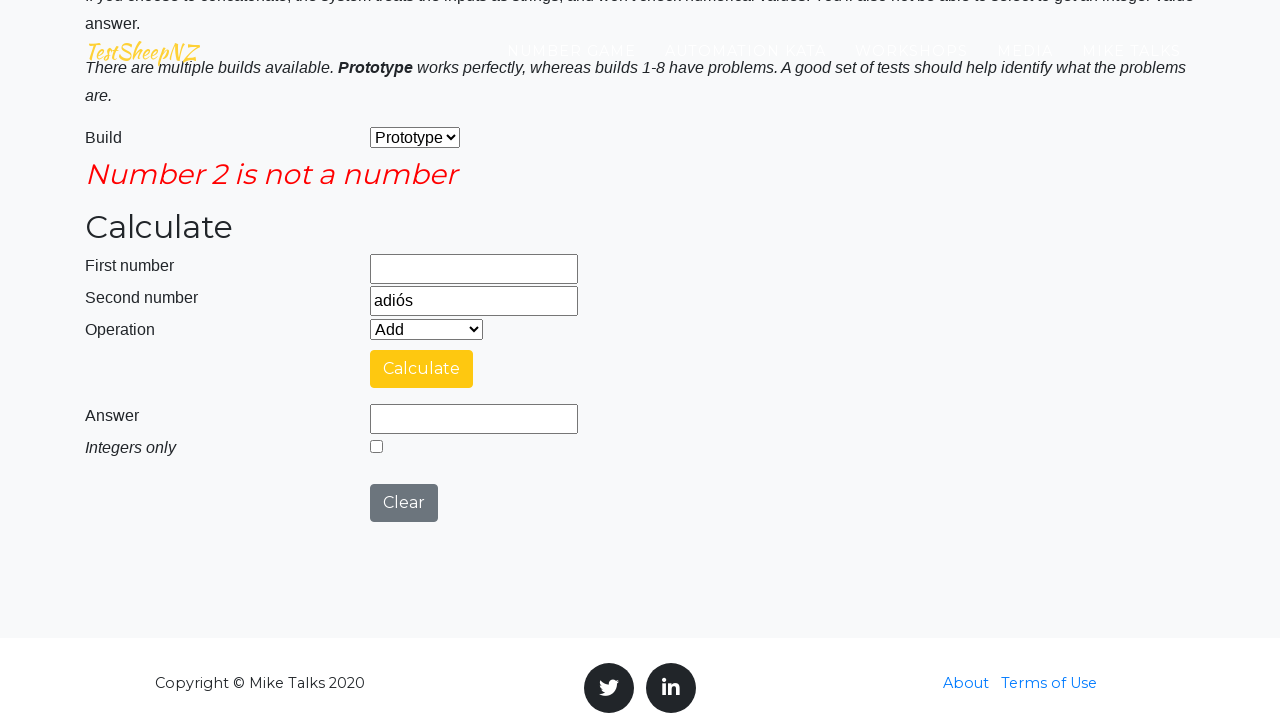

Verified error message field is visible
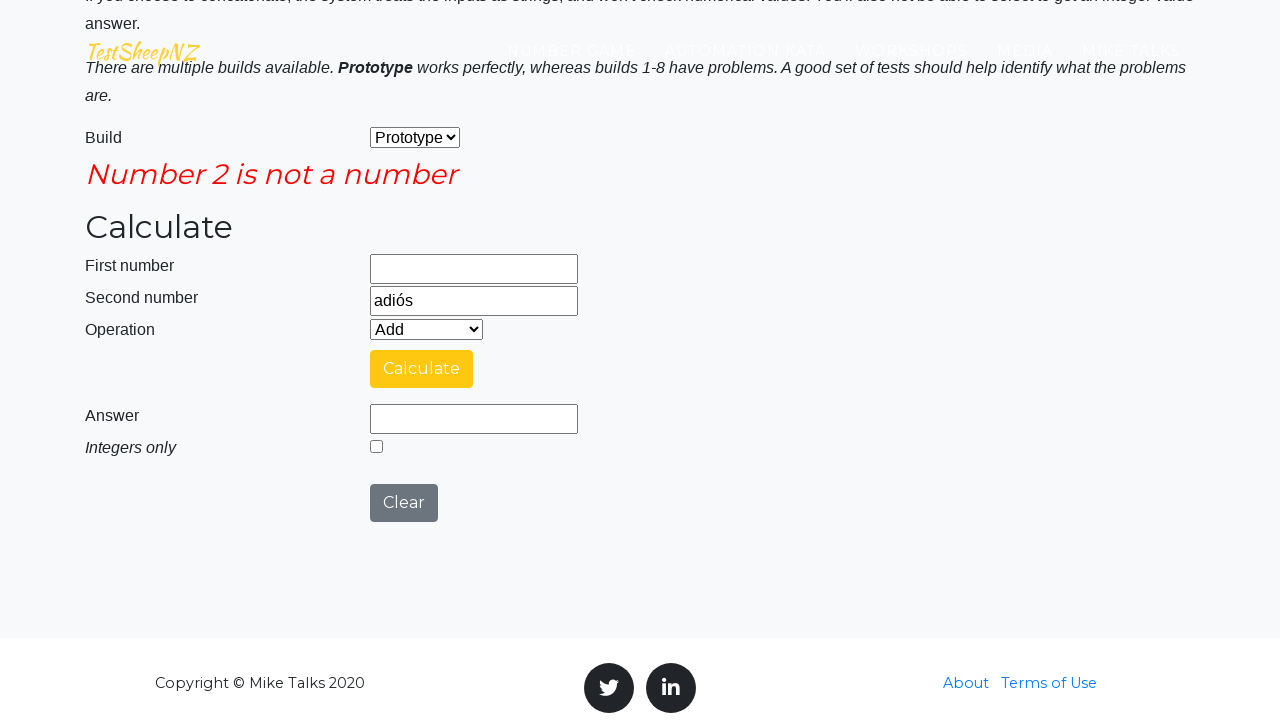

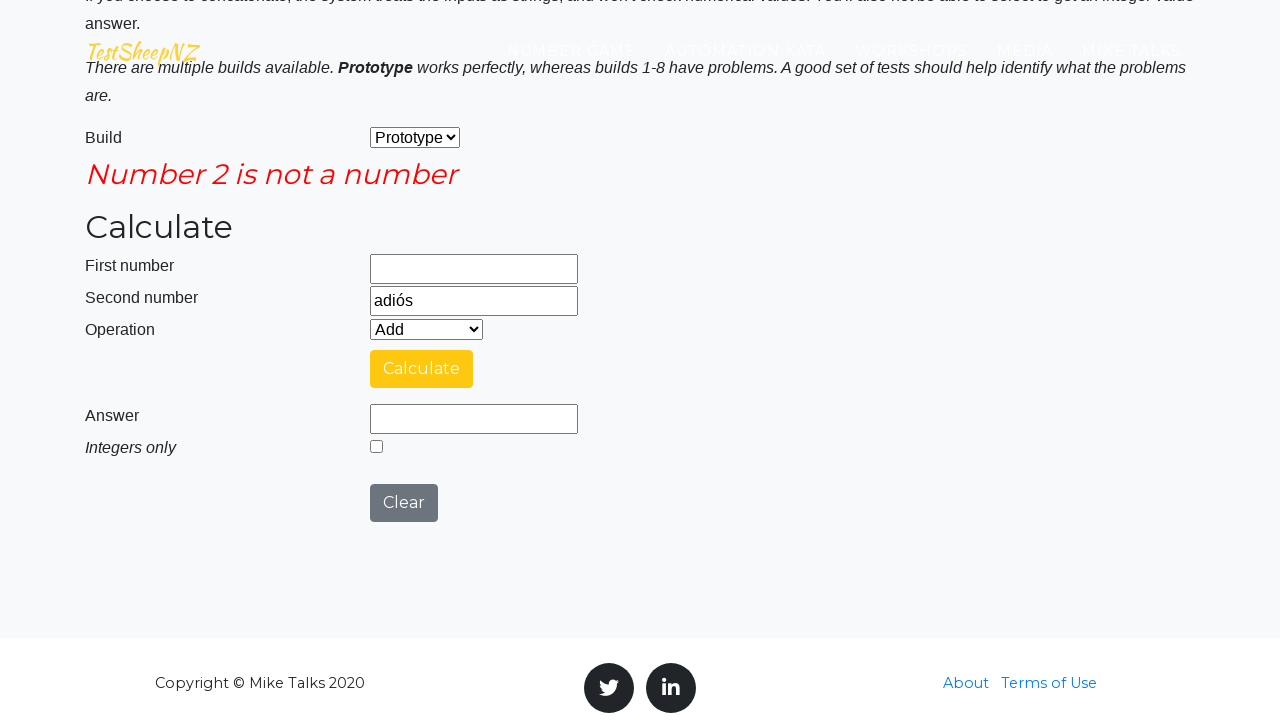